Tests that entered text is trimmed when saving an edited todo

Starting URL: https://demo.playwright.dev/todomvc

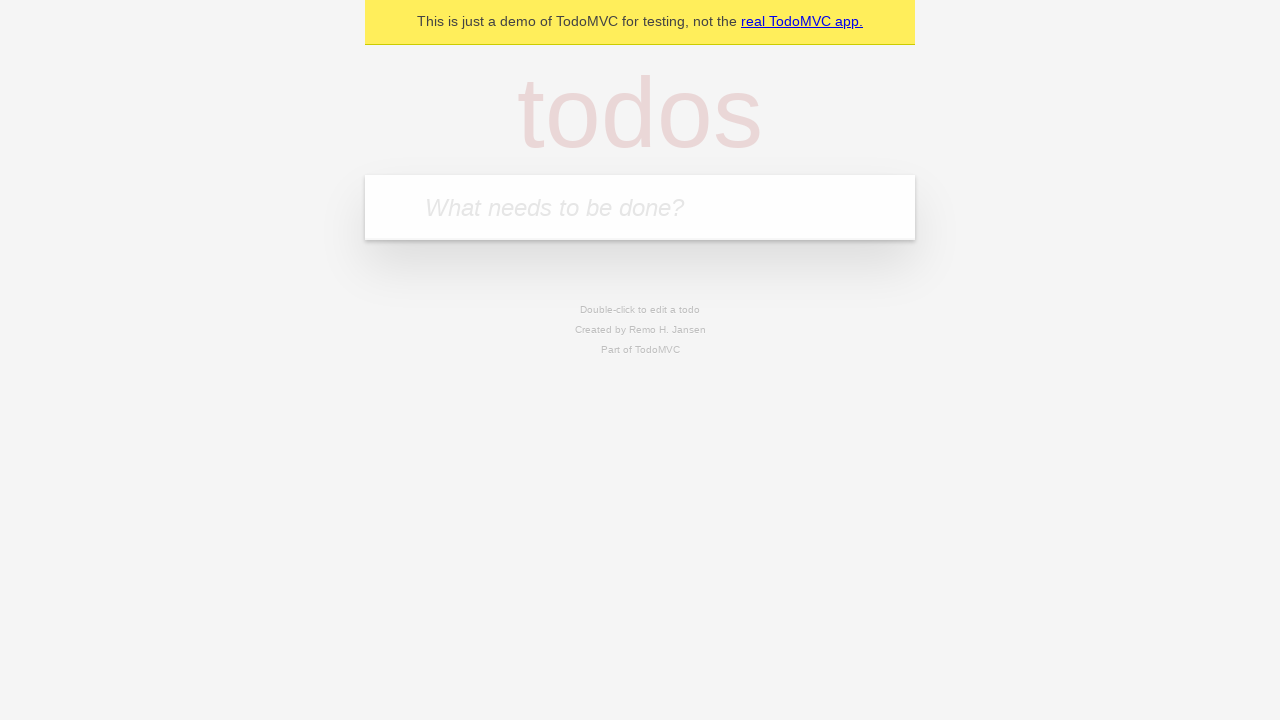

Filled first todo input with 'buy some cheese' on internal:attr=[placeholder="What needs to be done?"i]
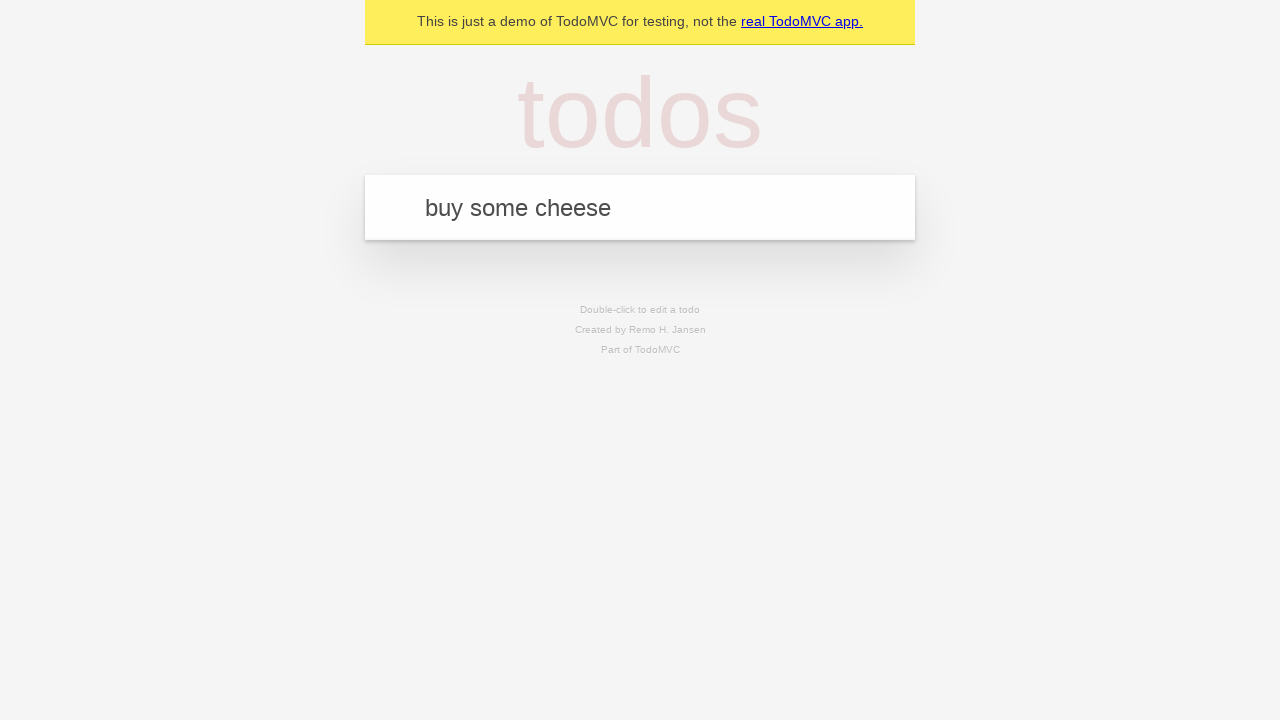

Pressed Enter to add first todo on internal:attr=[placeholder="What needs to be done?"i]
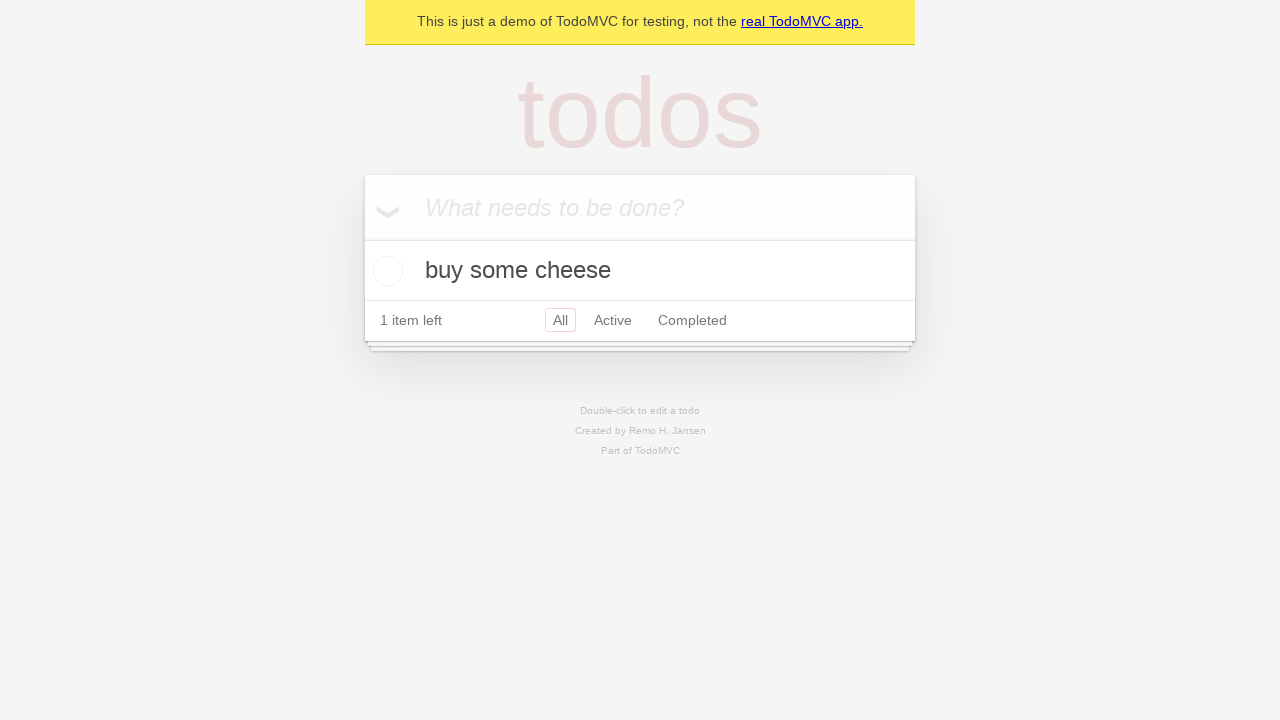

Filled second todo input with 'feed the cat' on internal:attr=[placeholder="What needs to be done?"i]
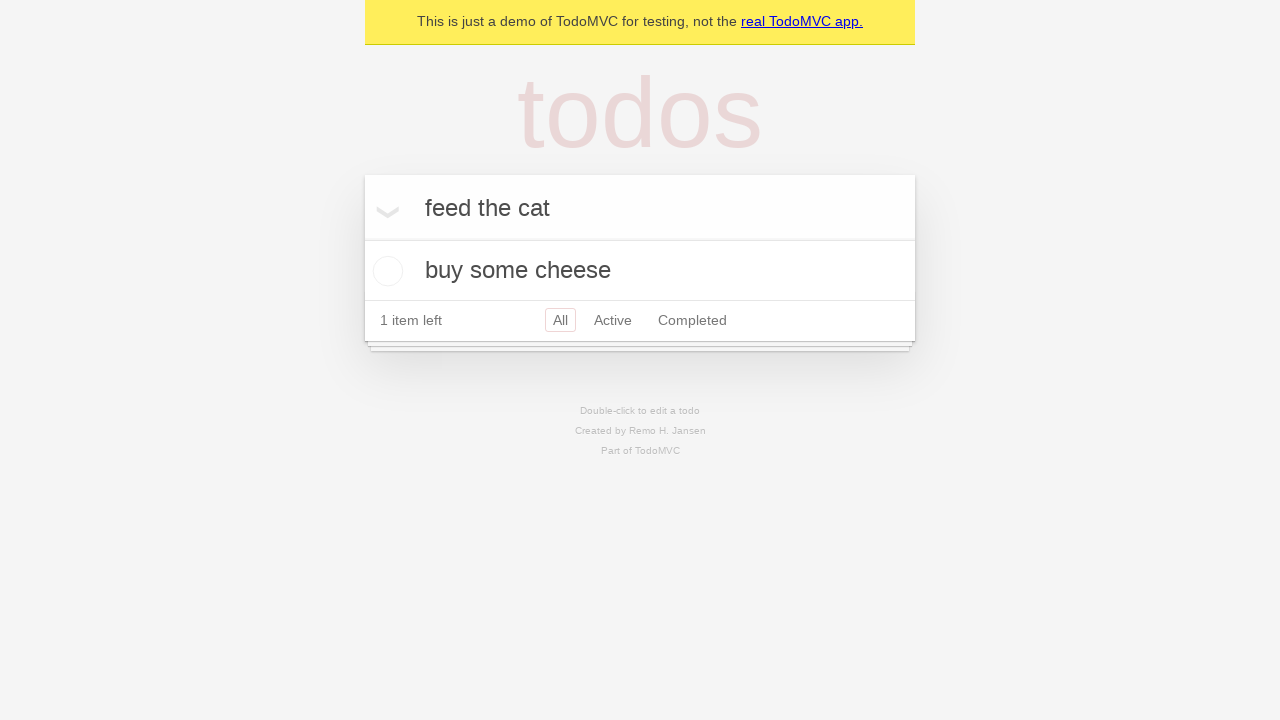

Pressed Enter to add second todo on internal:attr=[placeholder="What needs to be done?"i]
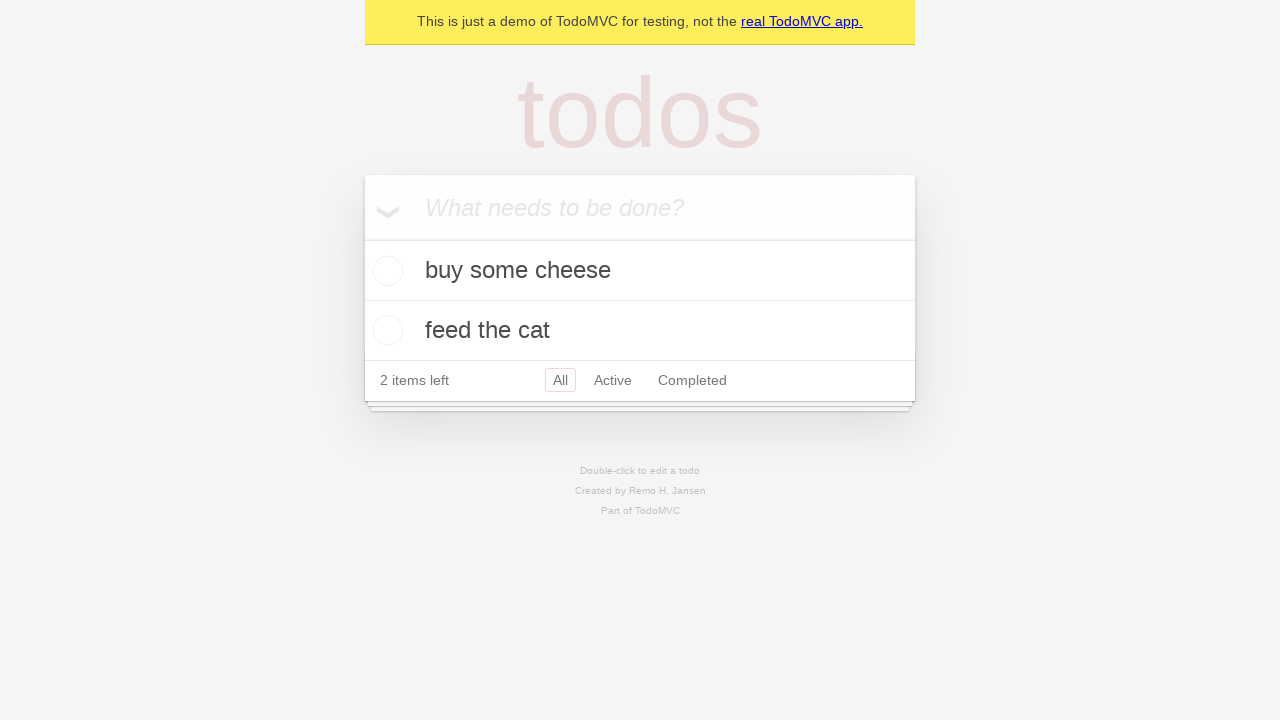

Filled third todo input with 'book a doctors appointment' on internal:attr=[placeholder="What needs to be done?"i]
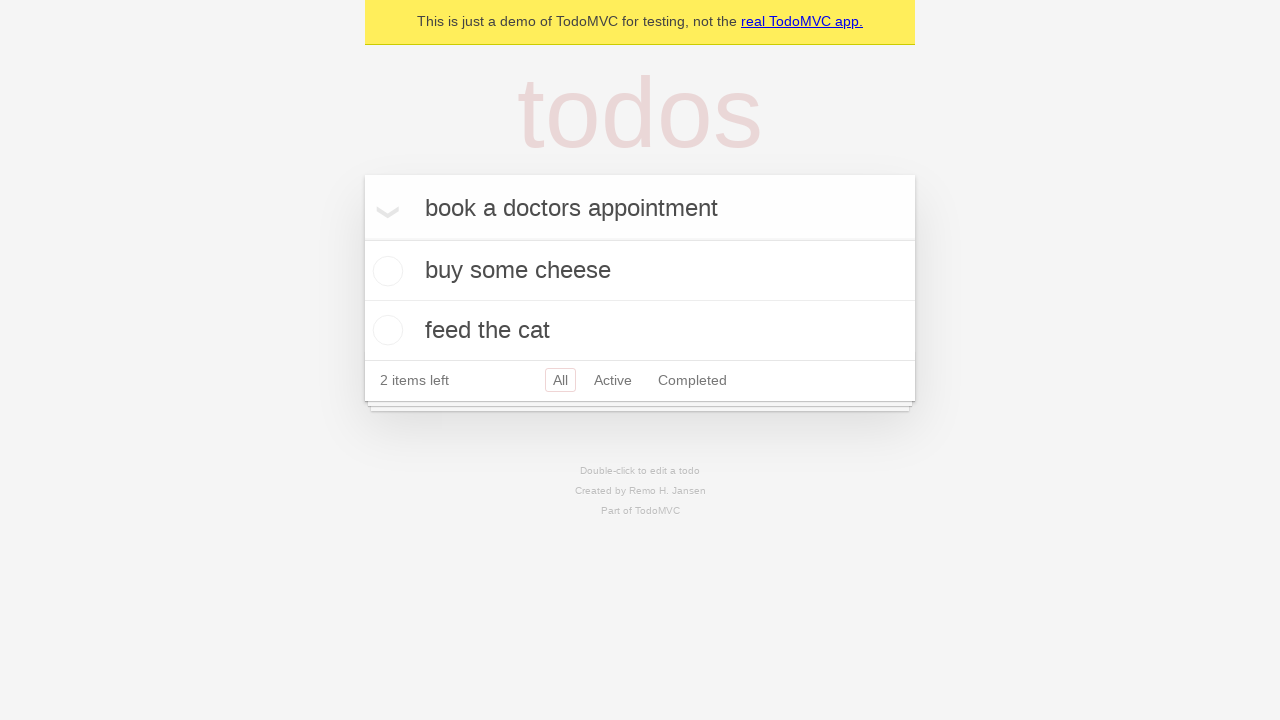

Pressed Enter to add third todo on internal:attr=[placeholder="What needs to be done?"i]
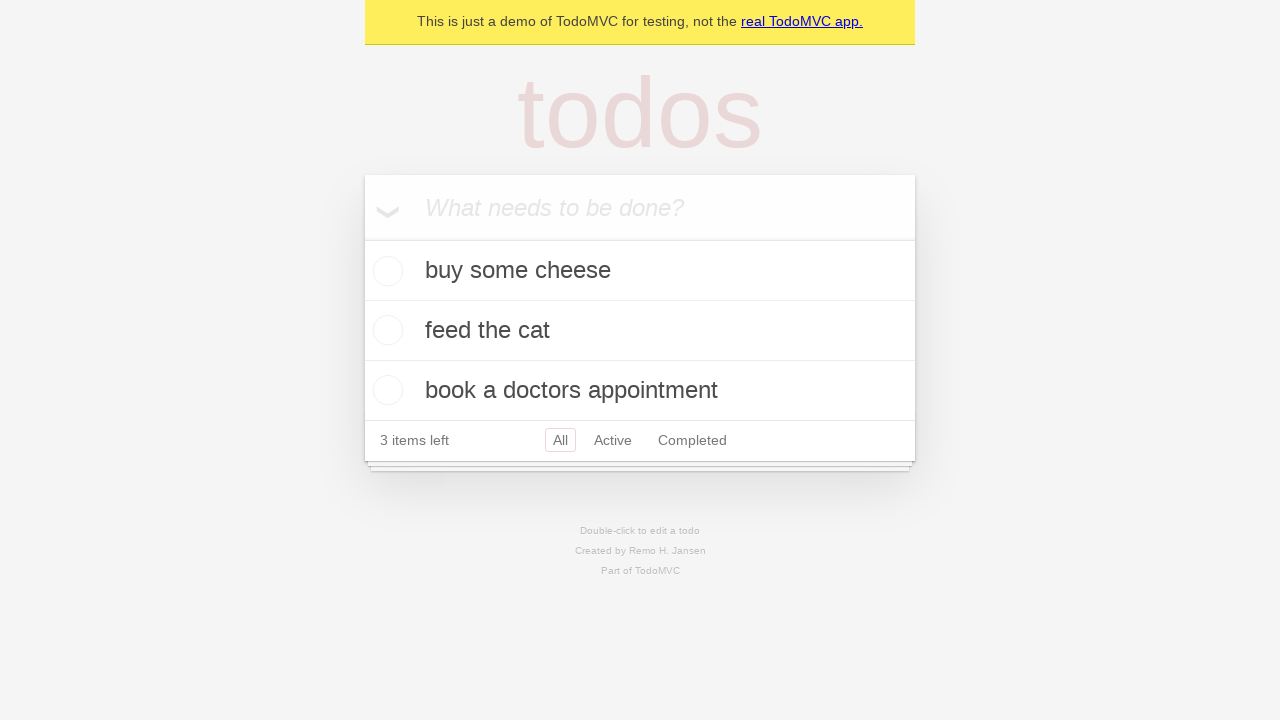

Waited for todo items to load
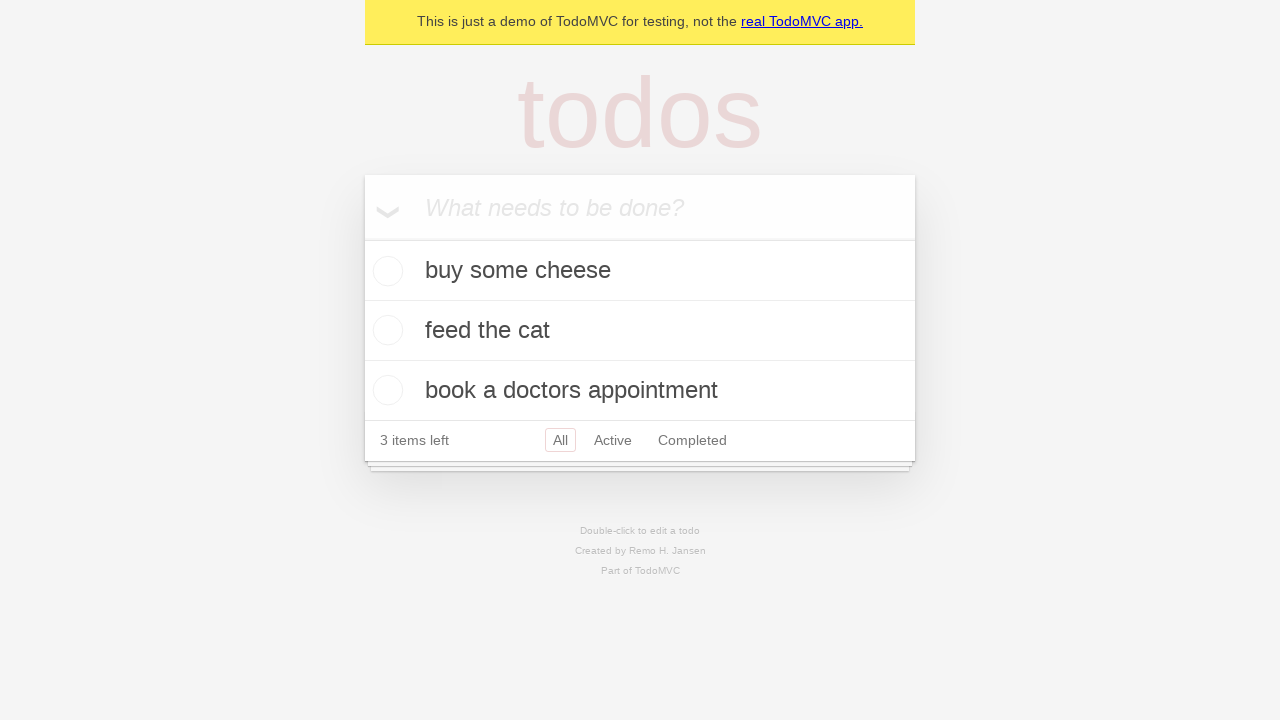

Located all todo items
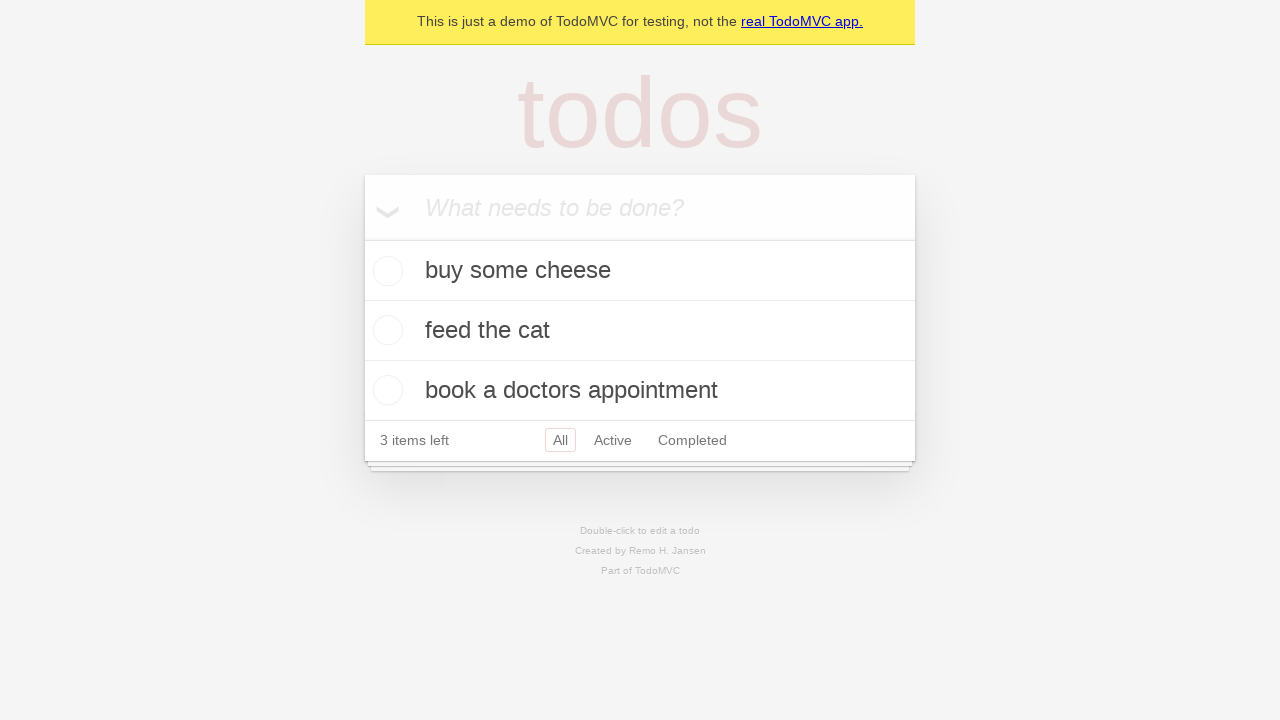

Double-clicked second todo item to enter edit mode at (640, 331) on internal:testid=[data-testid="todo-item"s] >> nth=1
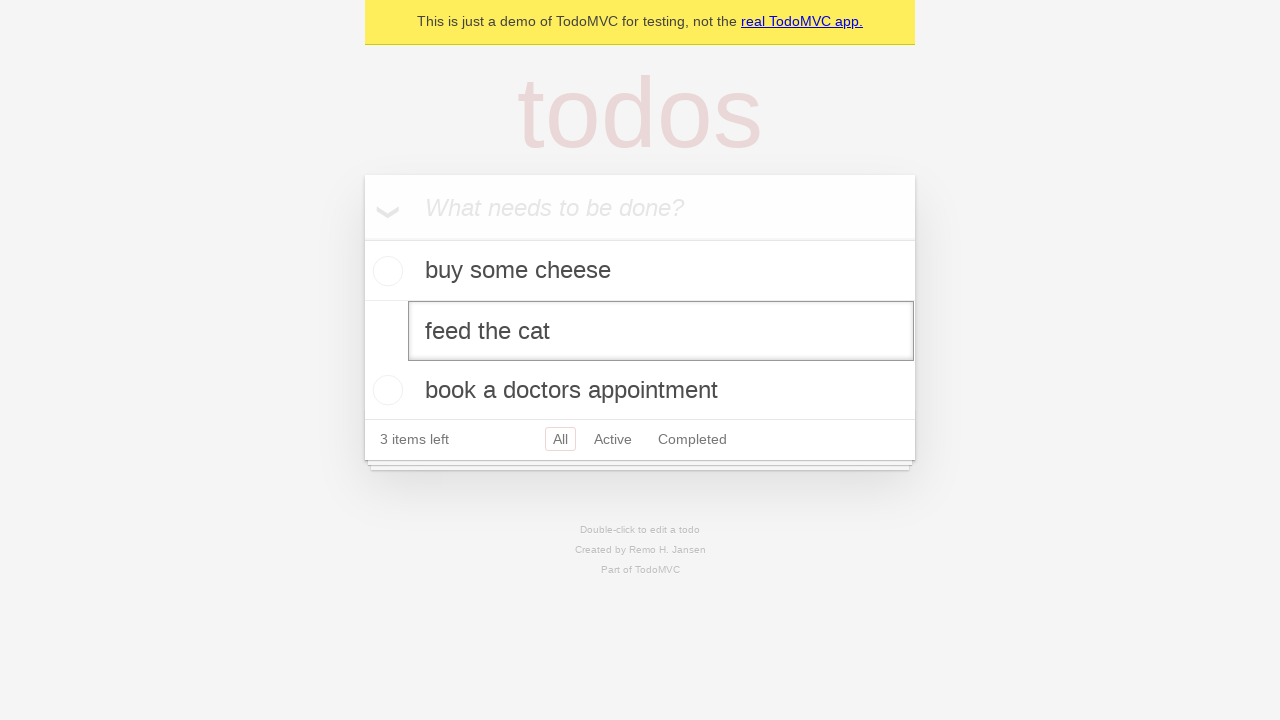

Filled edit field with '    buy some sausages    ' (with leading and trailing spaces) on internal:testid=[data-testid="todo-item"s] >> nth=1 >> internal:role=textbox[nam
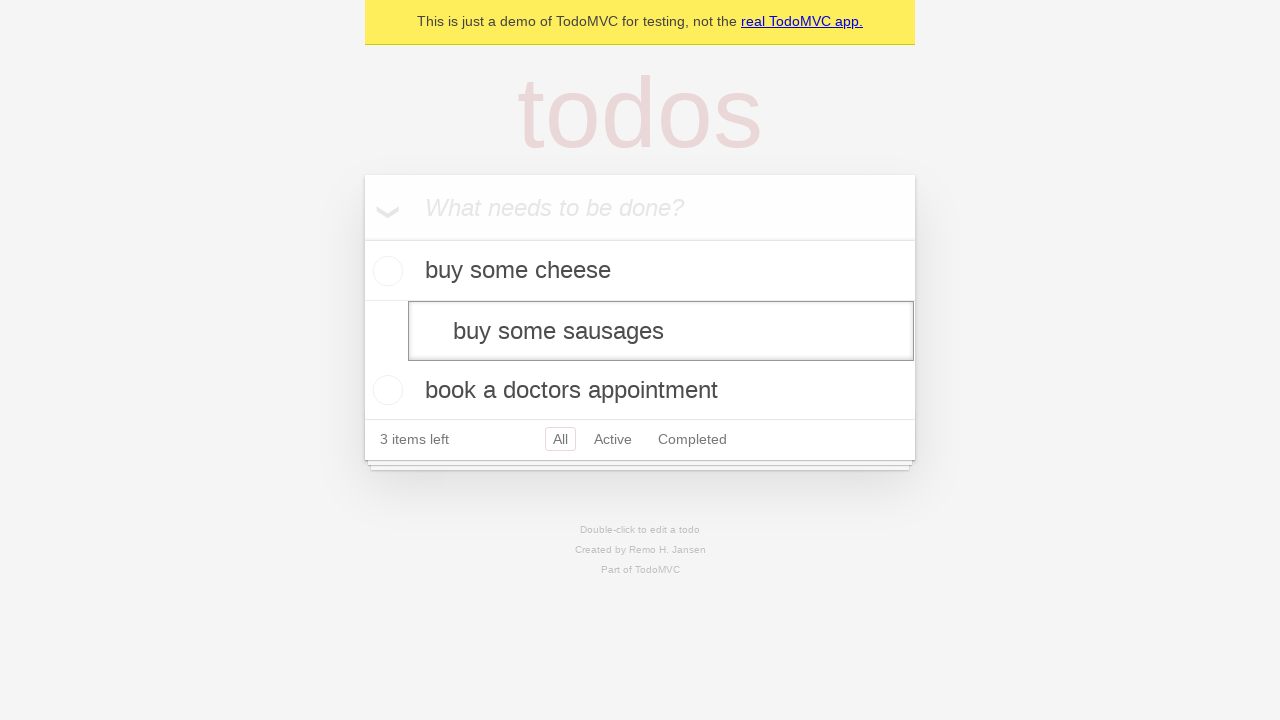

Pressed Enter to save edited todo with trimmed text on internal:testid=[data-testid="todo-item"s] >> nth=1 >> internal:role=textbox[nam
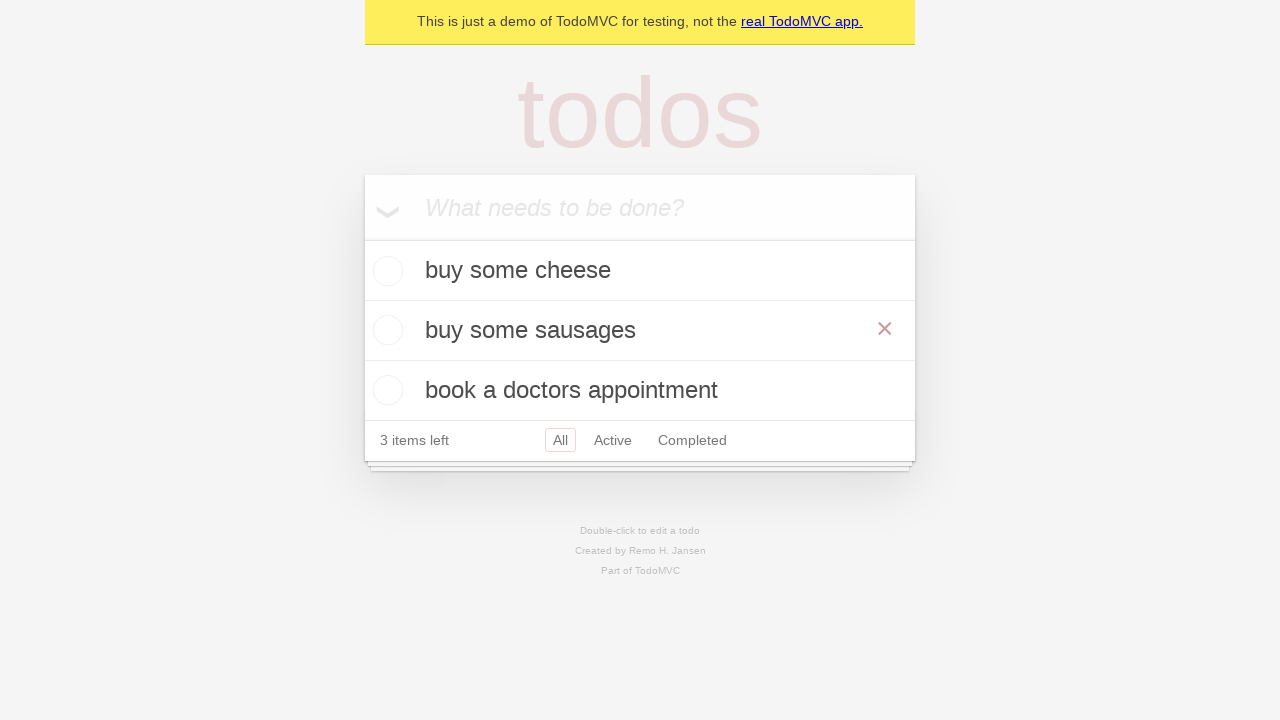

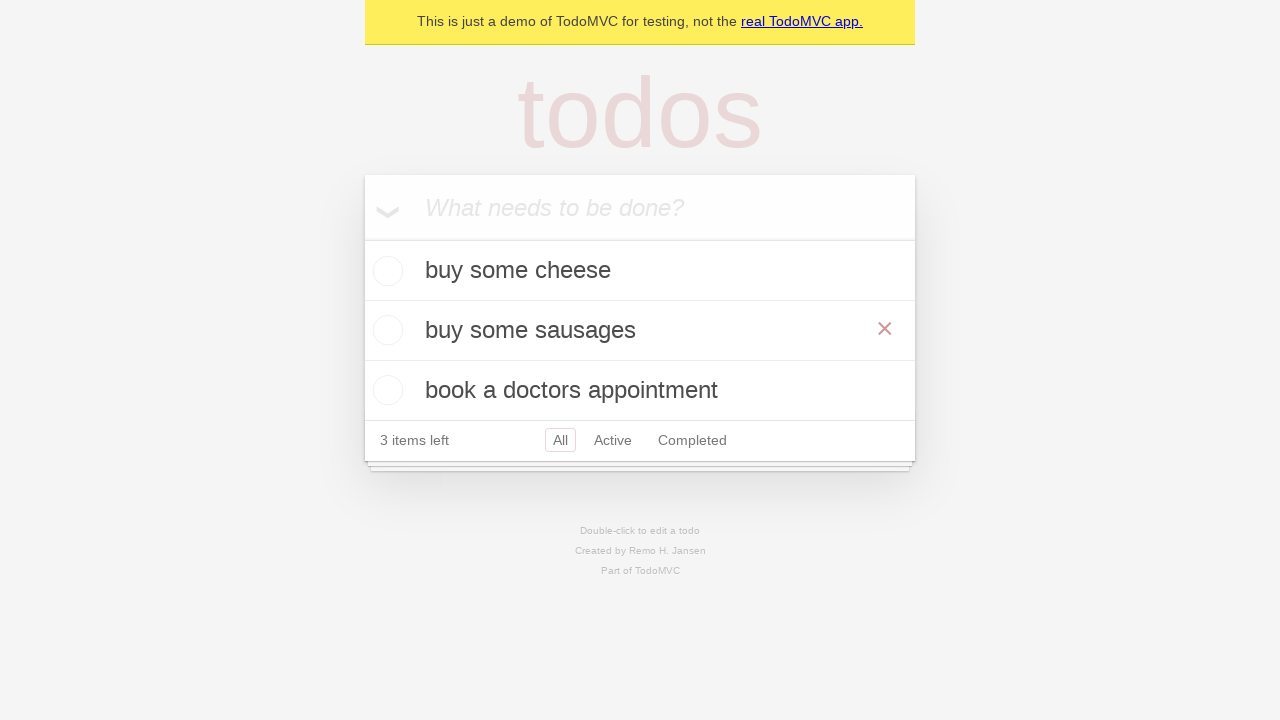